Tests that the todo counter displays the correct number of items

Starting URL: https://demo.playwright.dev/todomvc

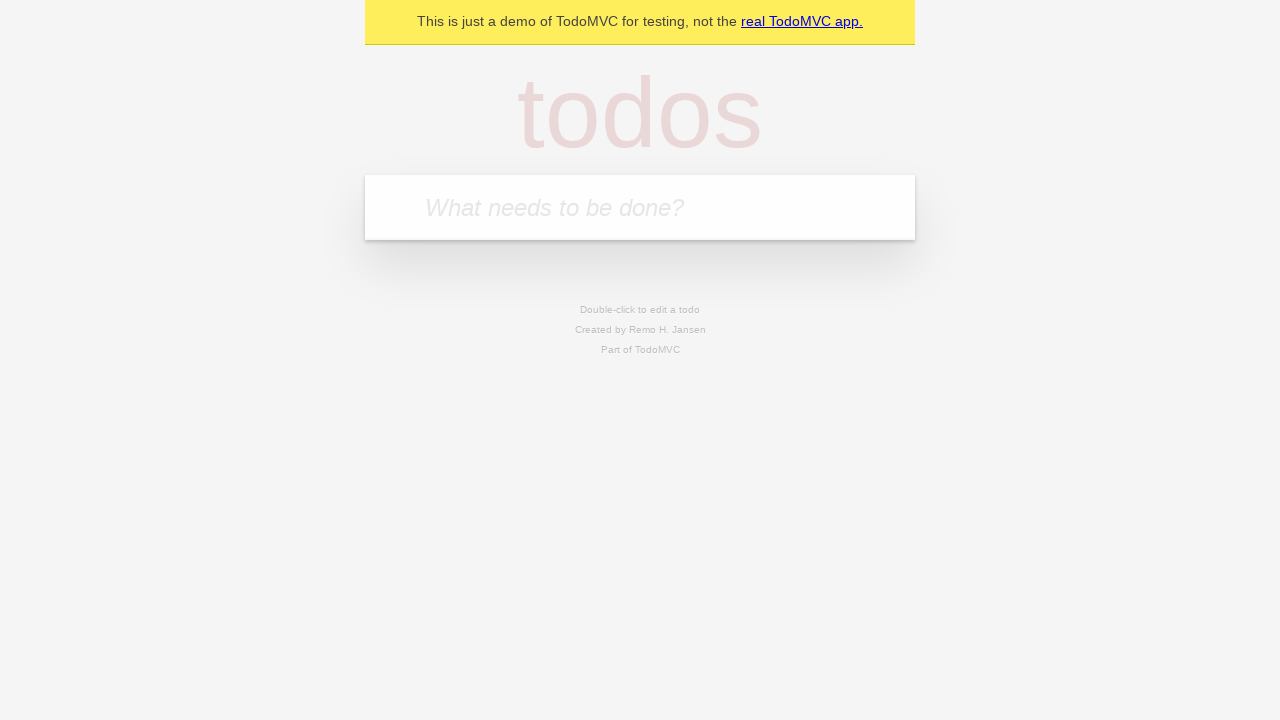

Filled todo input with 'buy some cheese' on internal:attr=[placeholder="What needs to be done?"i]
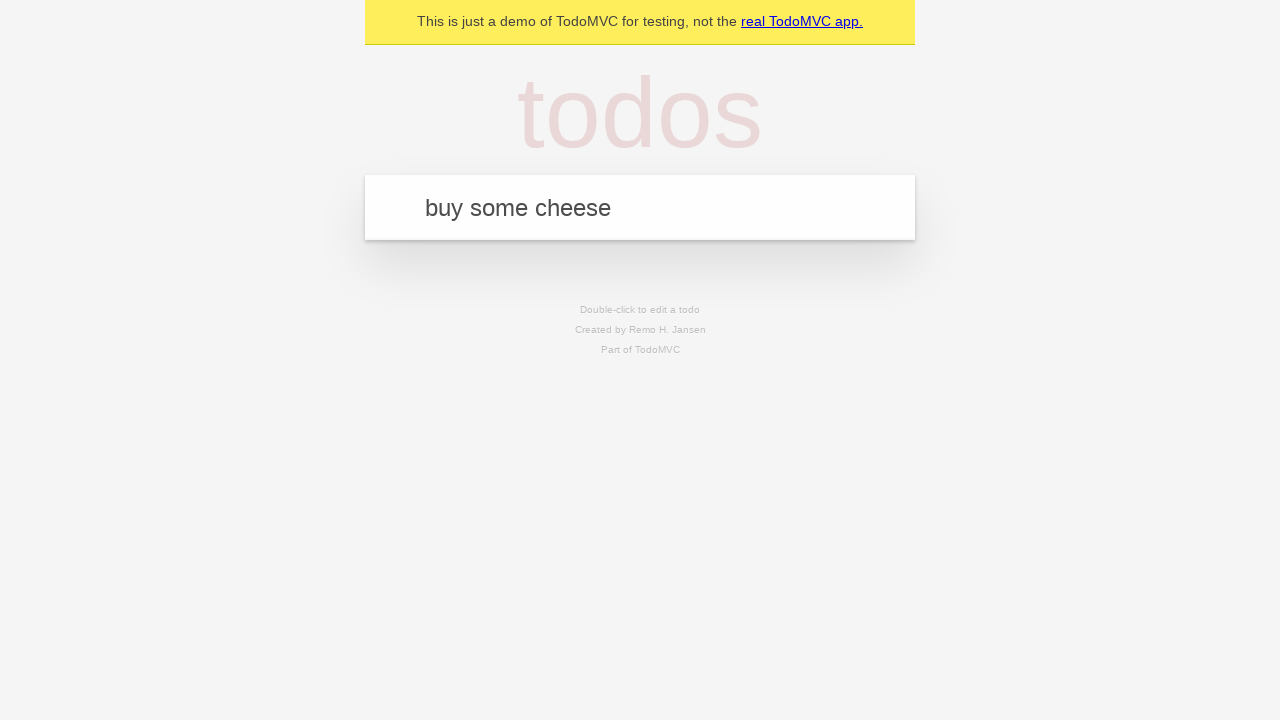

Pressed Enter to add first todo item on internal:attr=[placeholder="What needs to be done?"i]
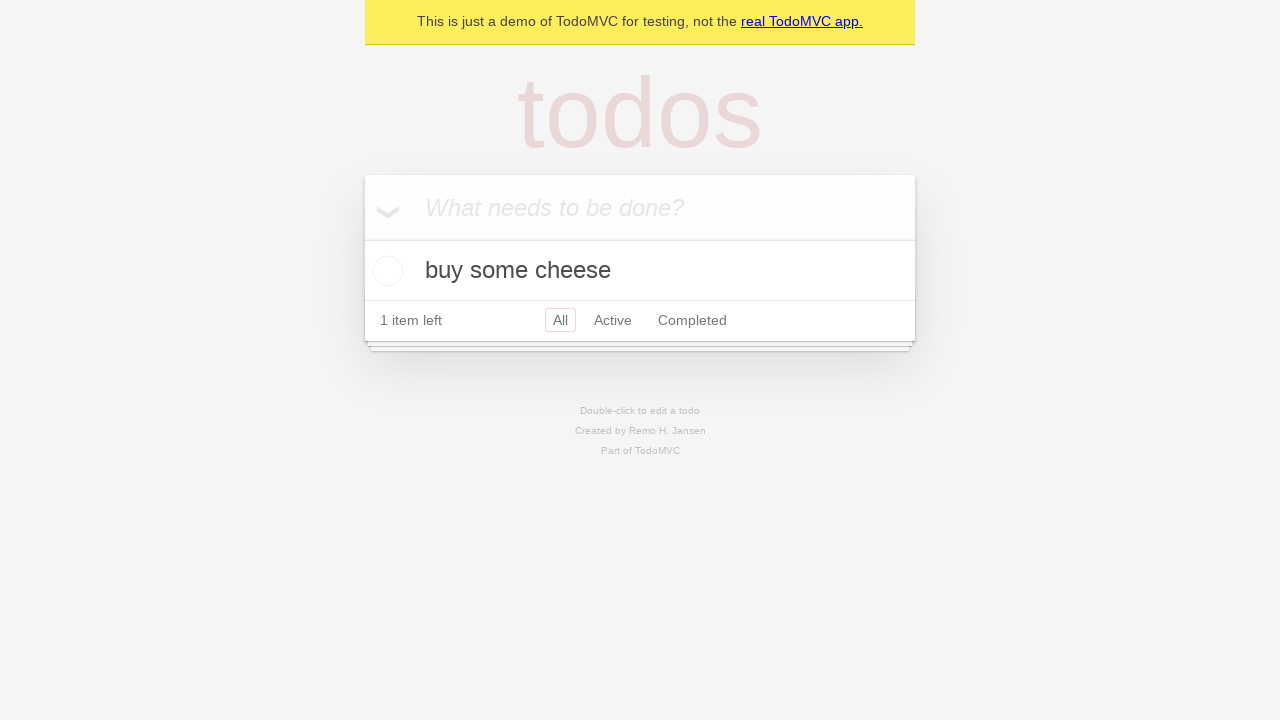

Todo counter element is now visible
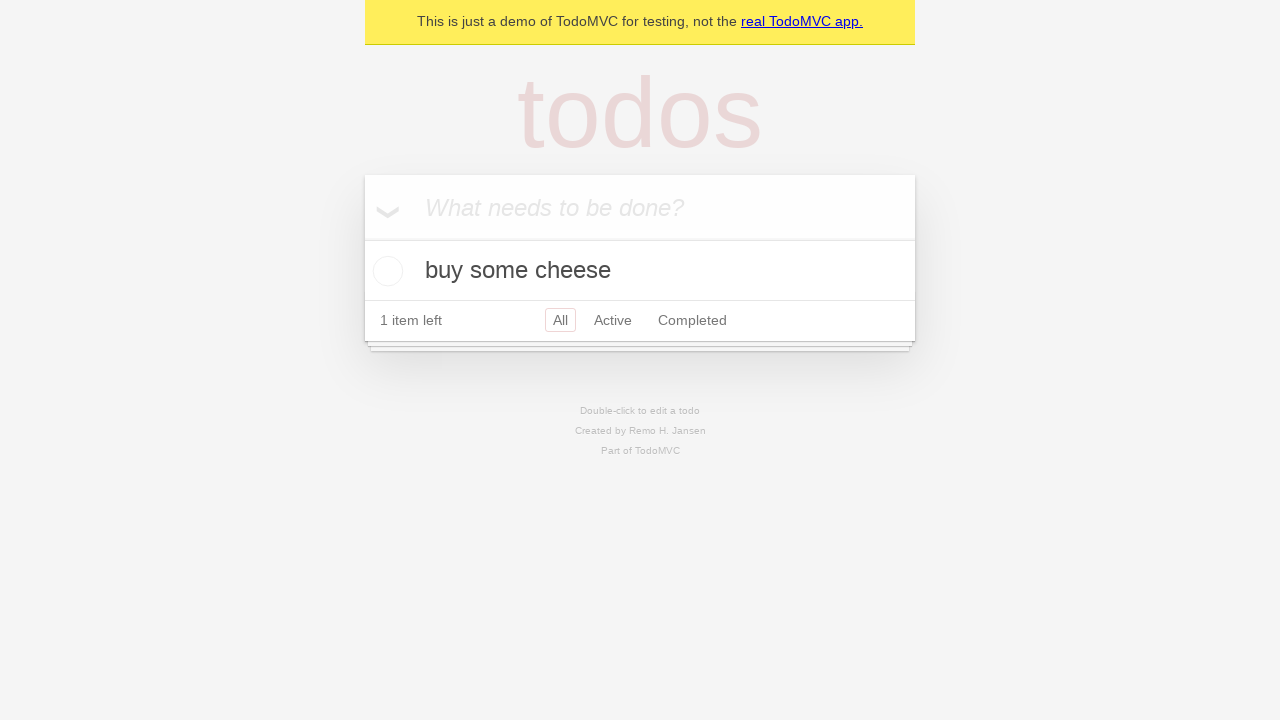

Filled todo input with 'feed the cat' on internal:attr=[placeholder="What needs to be done?"i]
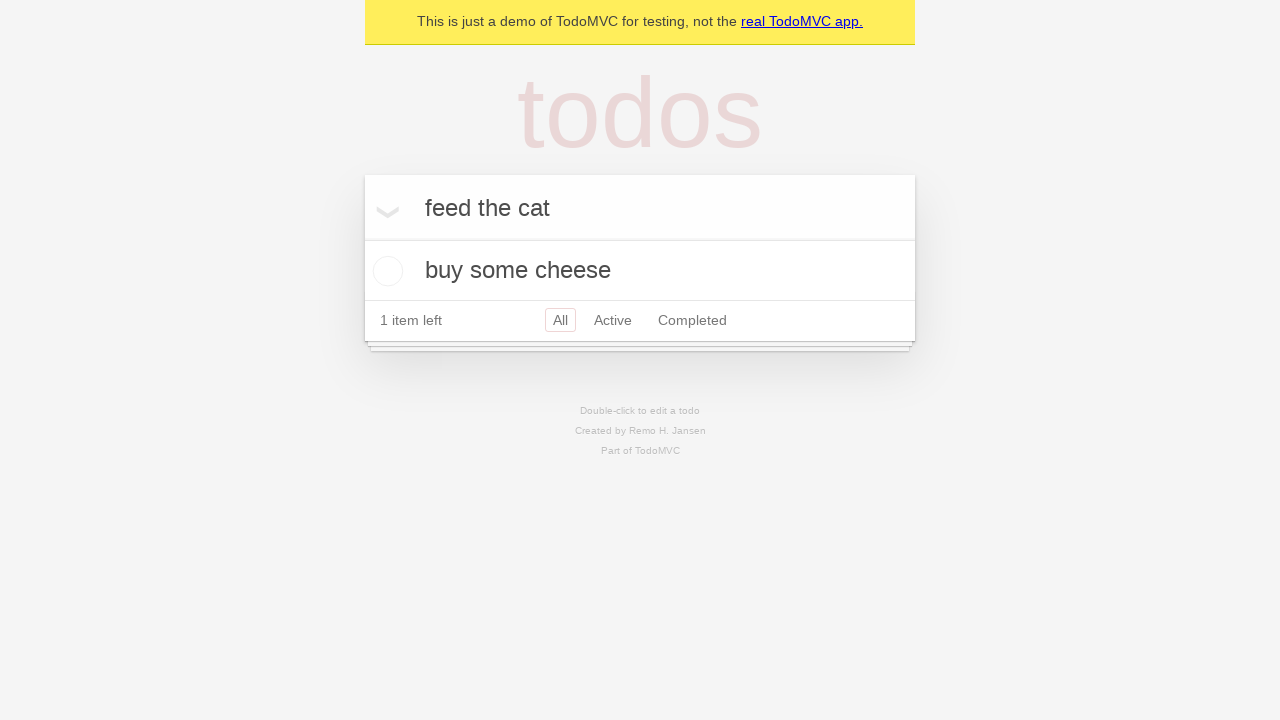

Pressed Enter to add second todo item on internal:attr=[placeholder="What needs to be done?"i]
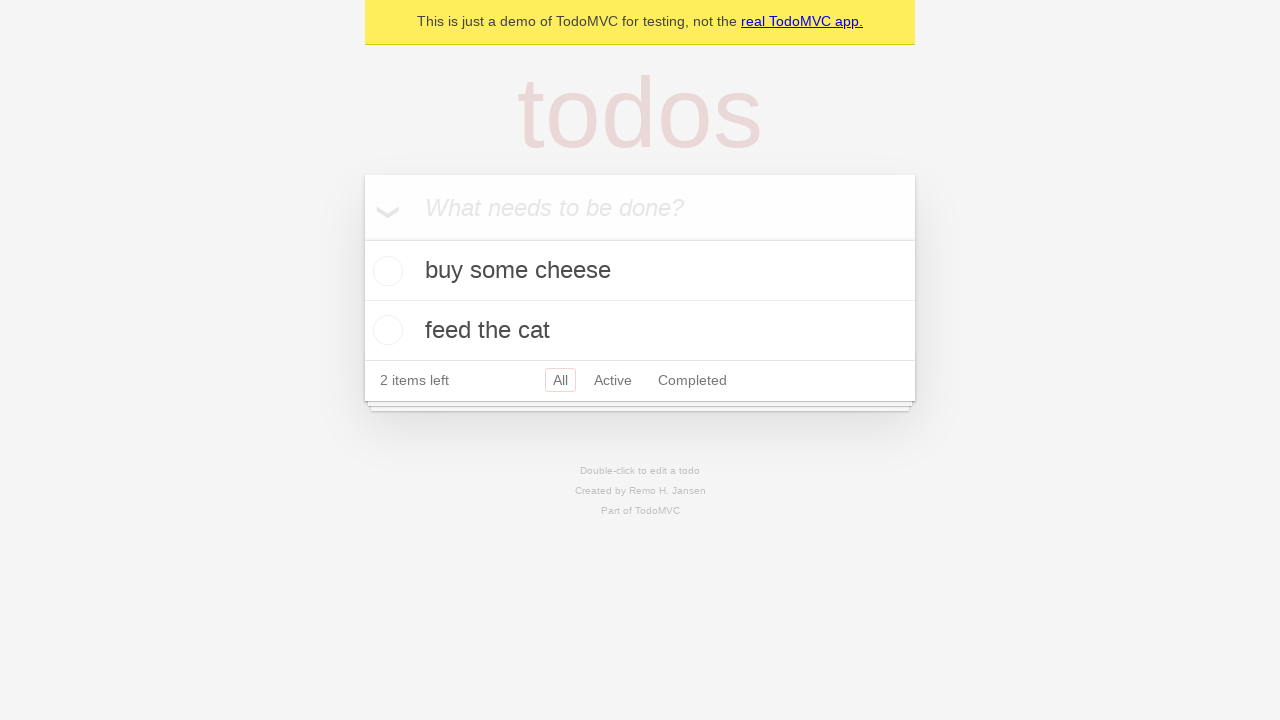

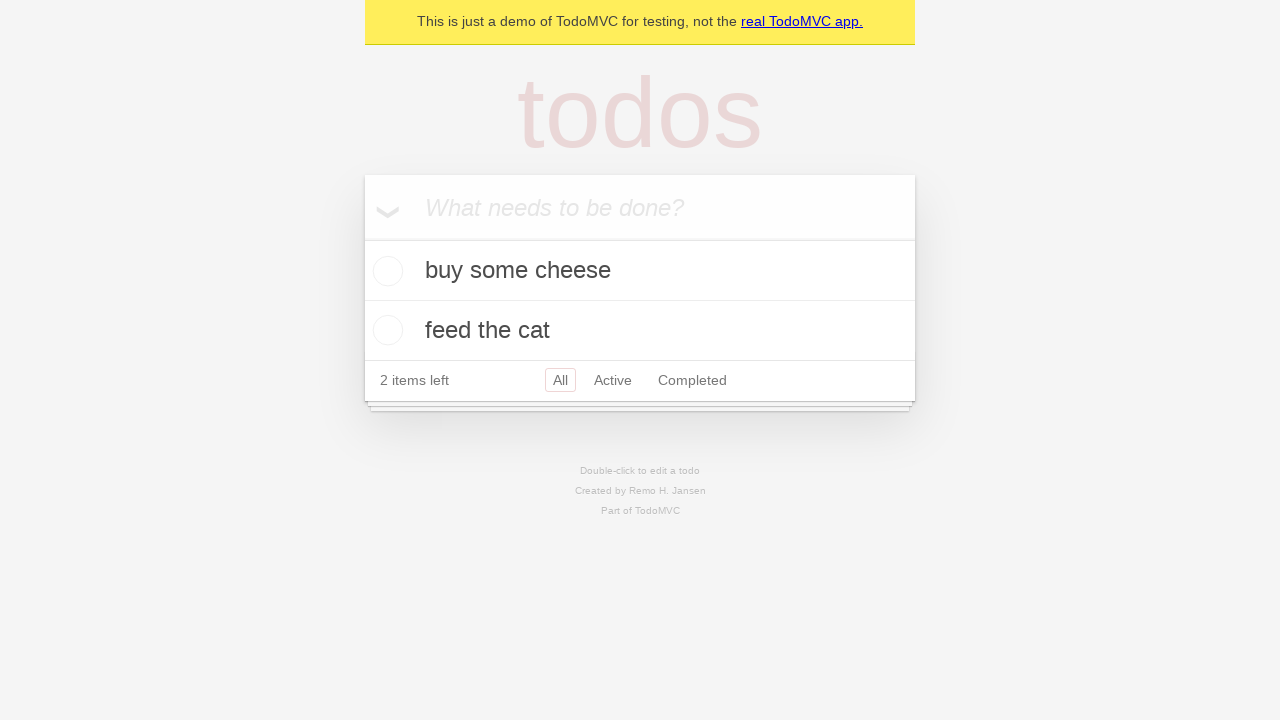